Tests JavaScript confirm dialog by clicking the OK & Cancel tab, triggering the confirm box, and dismissing it

Starting URL: http://demo.automationtesting.in/Alerts.html

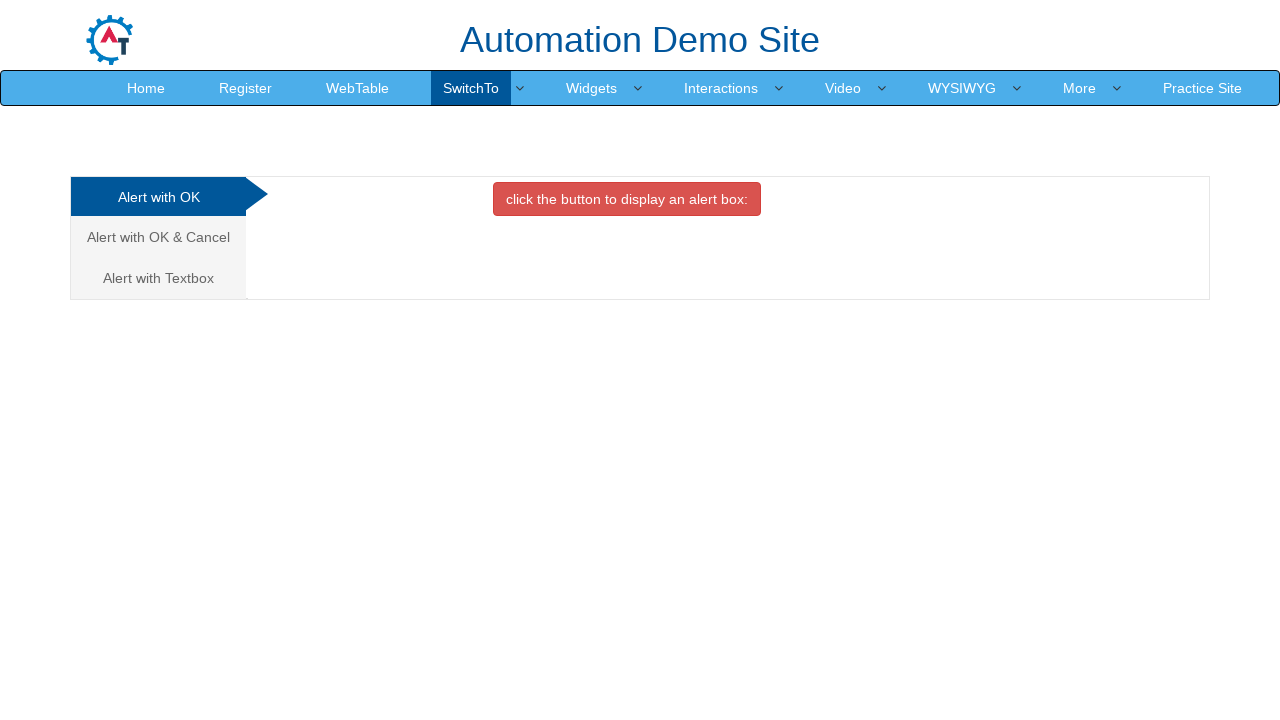

Set up dialog handler to dismiss confirm dialogs
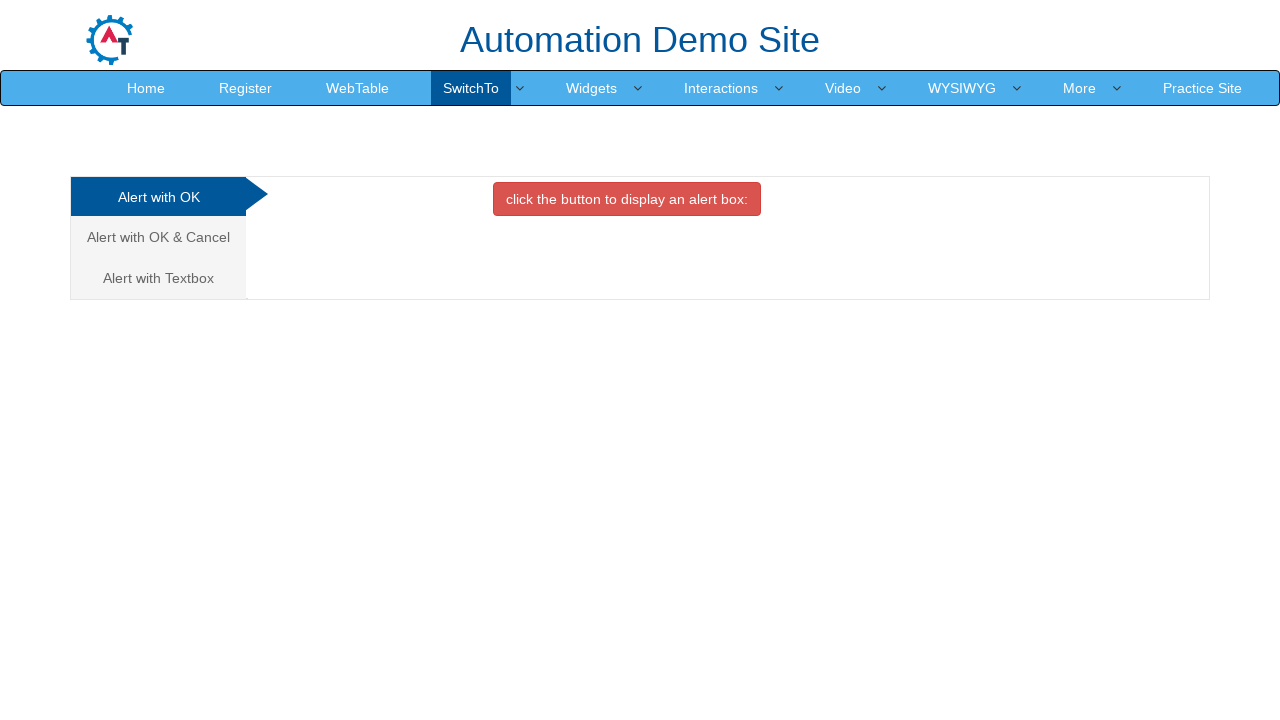

Clicked on 'Alert with OK & Cancel' tab at (158, 237) on xpath=//*[text()='Alert with OK & Cancel ']
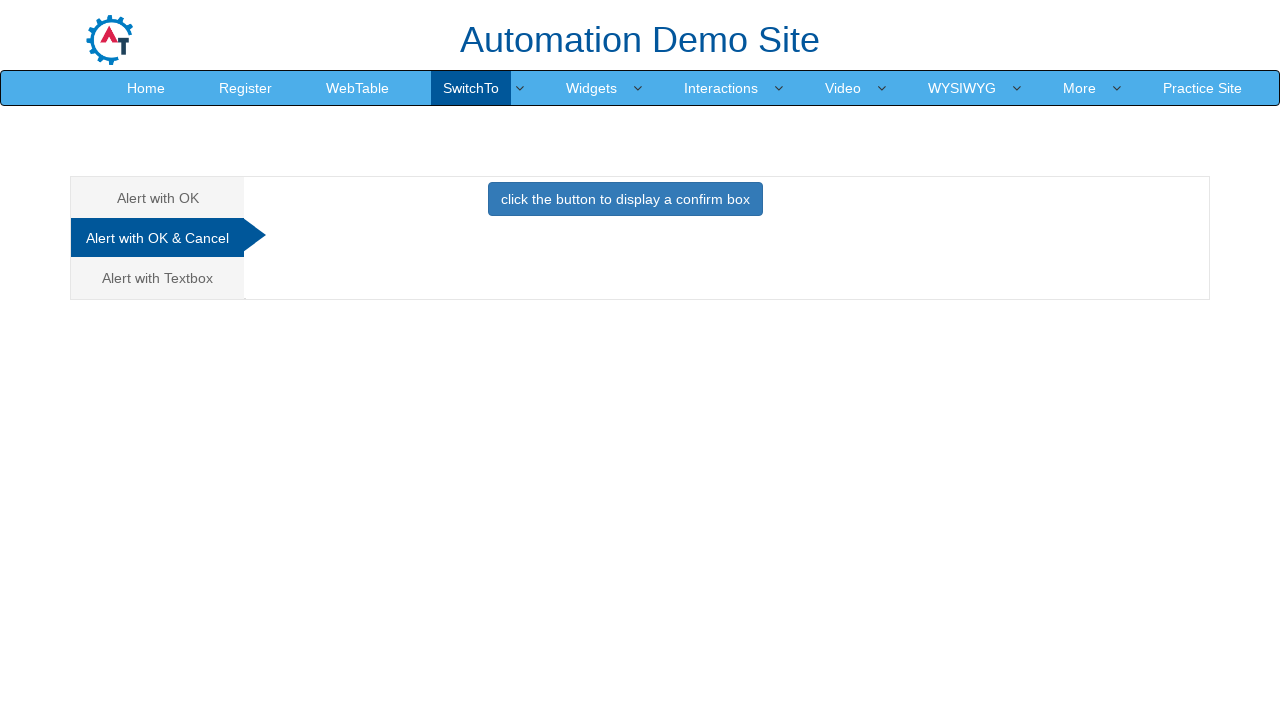

Waited for tab content to load
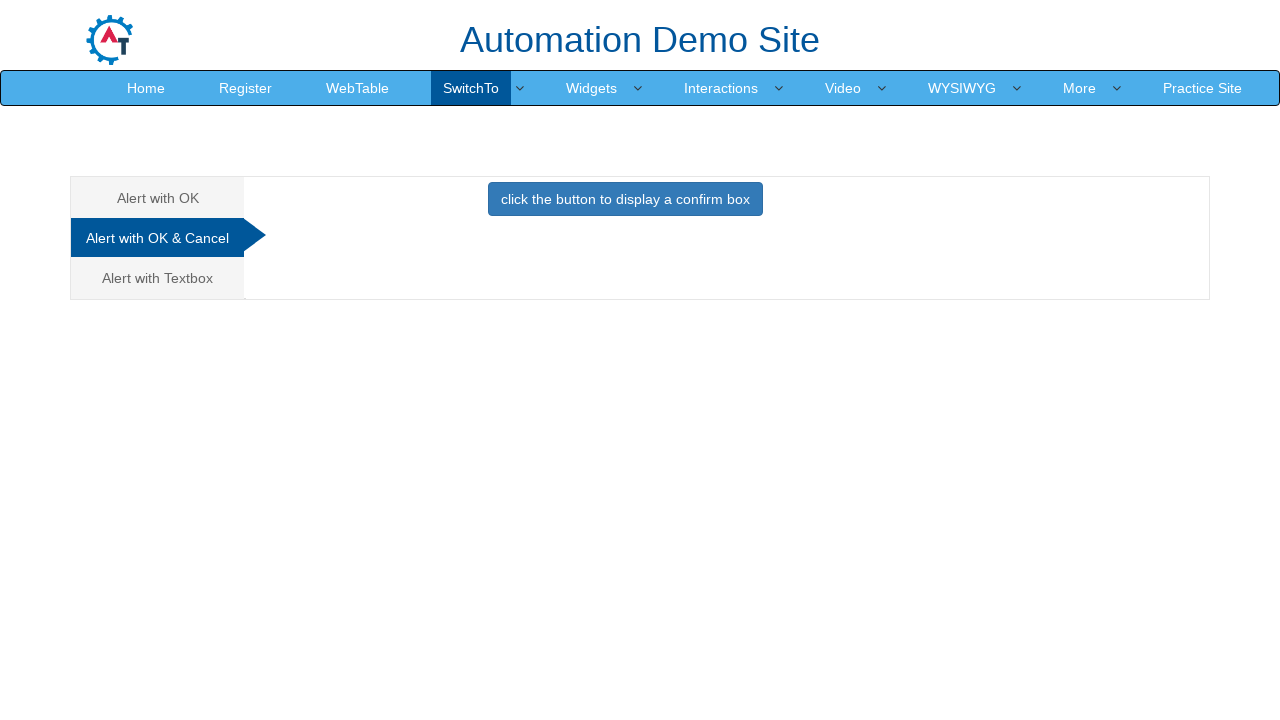

Clicked button to display confirm dialog at (625, 199) on button.btn.btn-primary
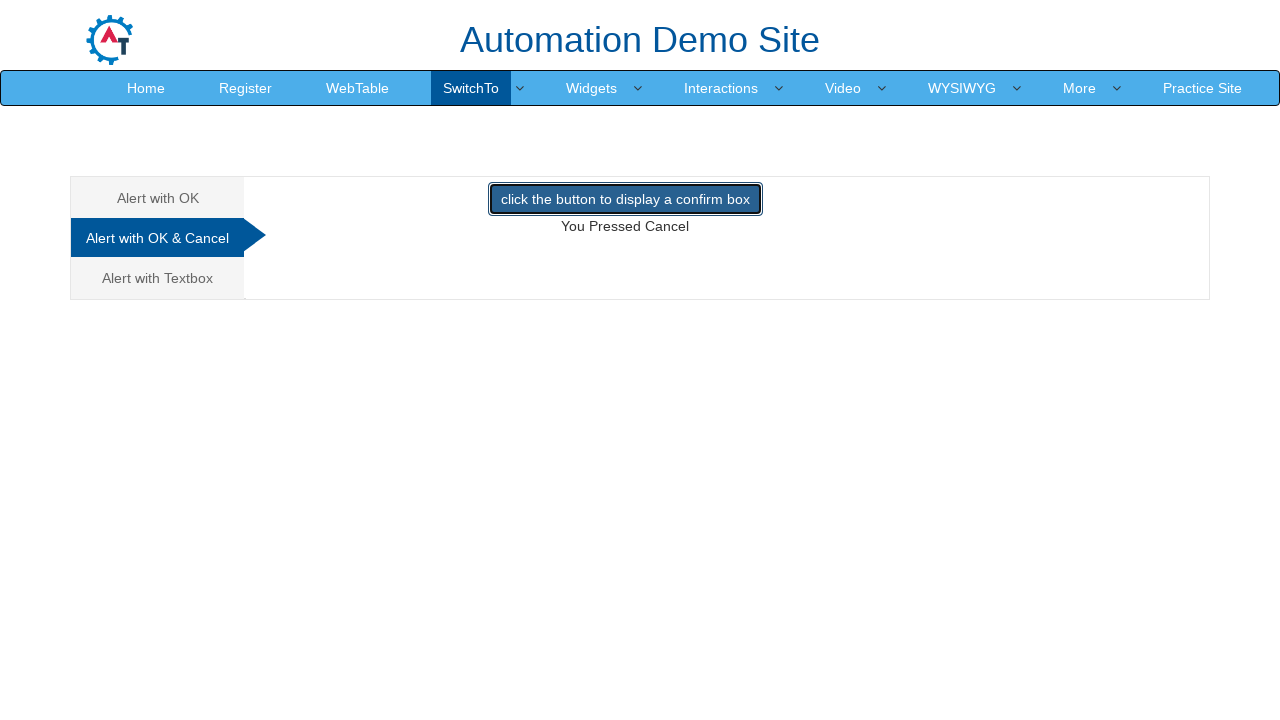

Waited for dialog handling to complete after dismissing confirm dialog
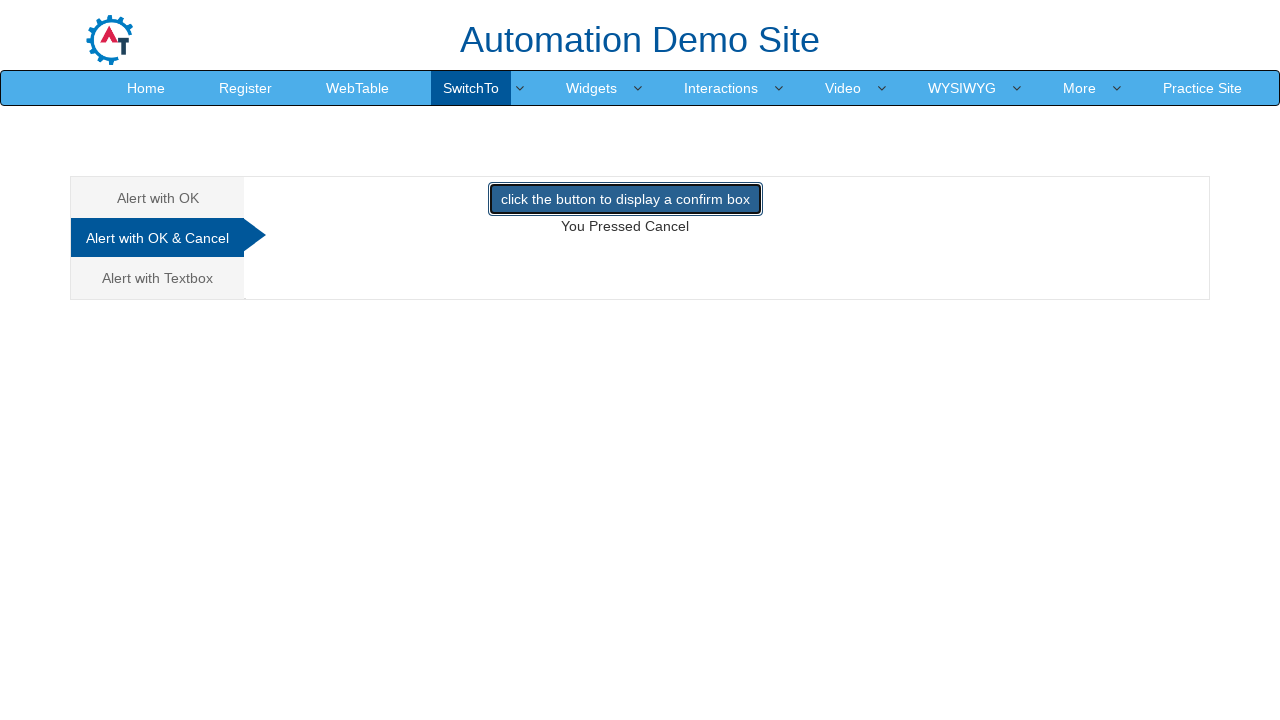

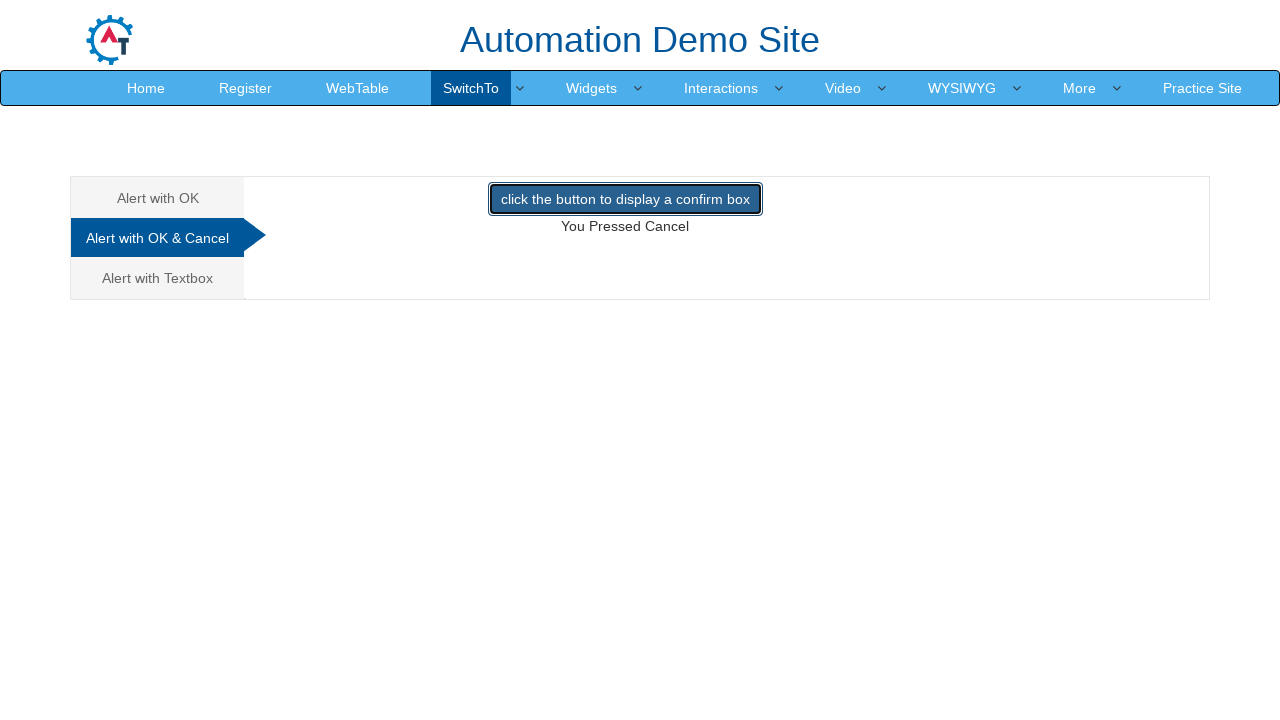